Tests navigation on demoqa.com by clicking on the Selenium Online Training image/banner and verifying the page loads successfully

Starting URL: https://demoqa.com/

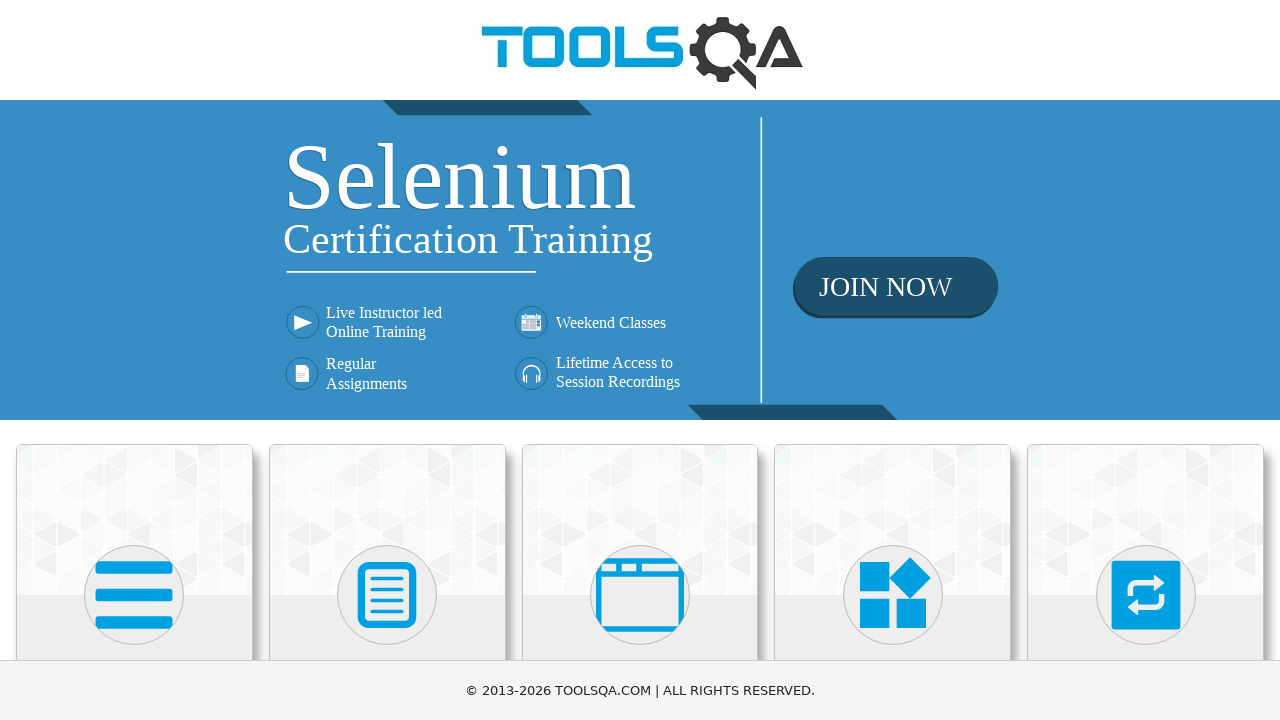

Waited for Selenium Online Training image/banner to load
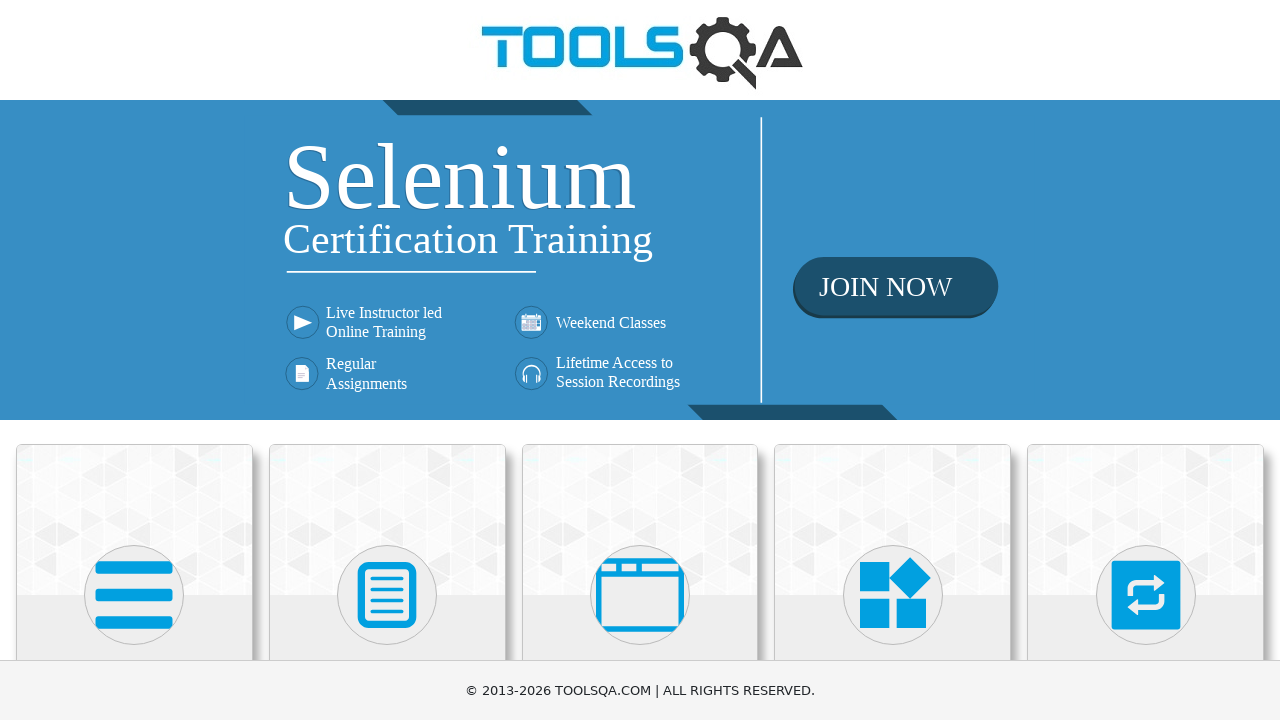

Clicked on Selenium Online Training image/banner at (640, 260) on img[alt='Selenium Online Training']
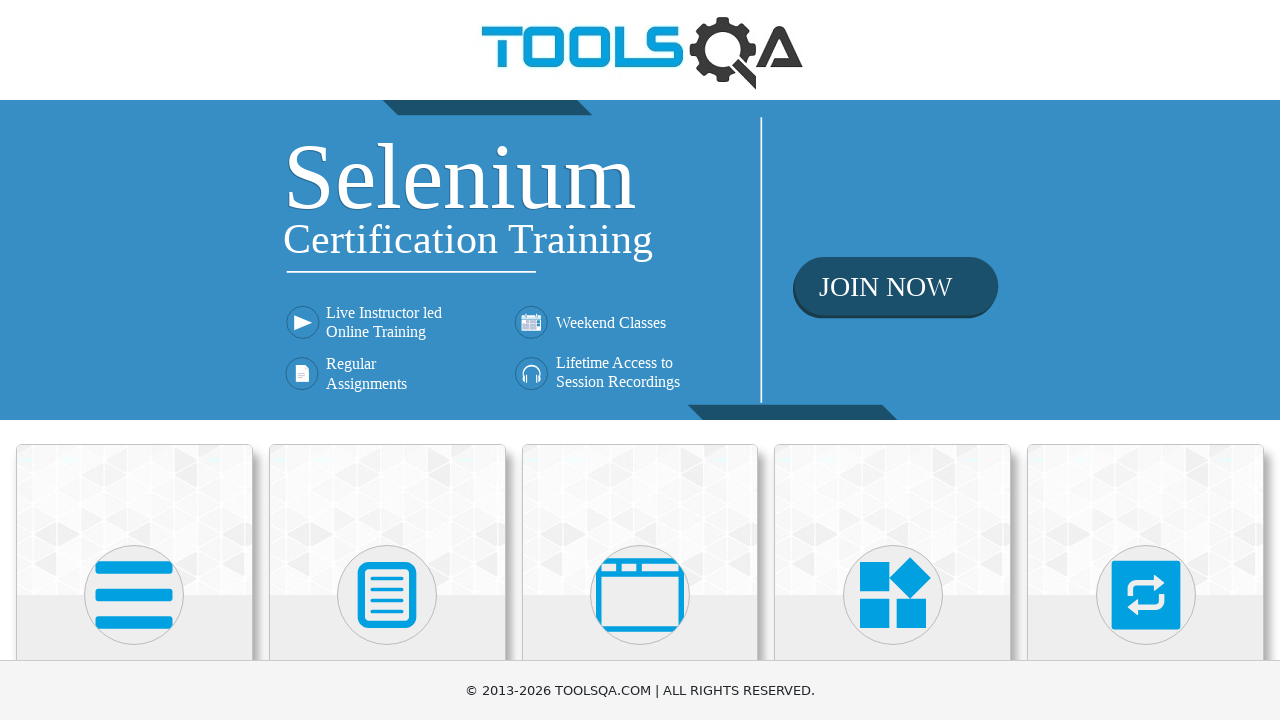

Waited for page to reach domcontentloaded state
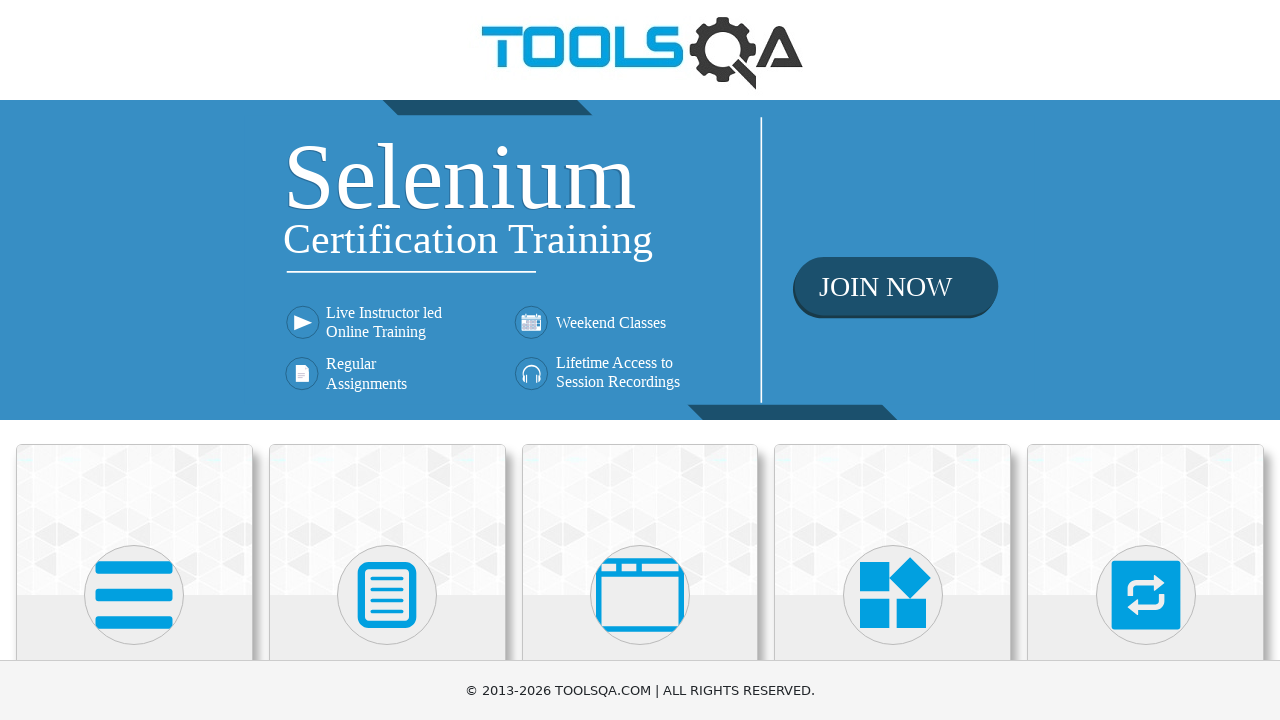

Retrieved page title: demosite
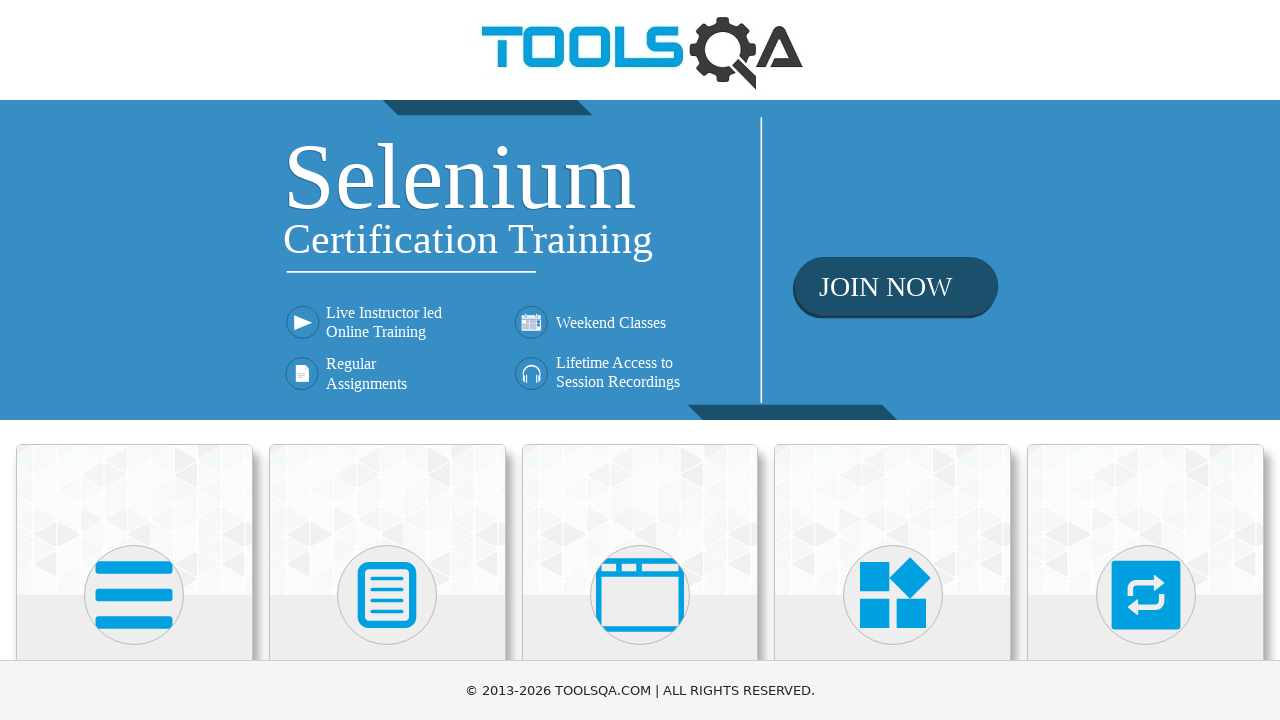

Retrieved page URL: https://demoqa.com/
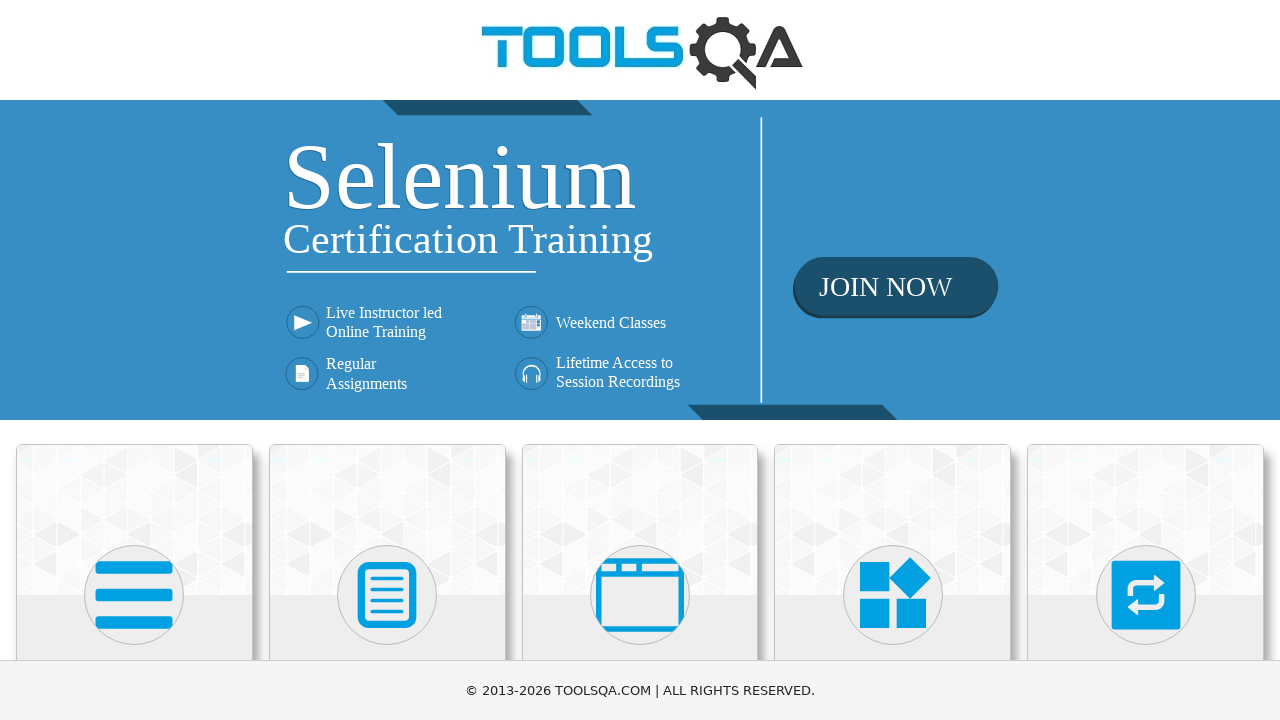

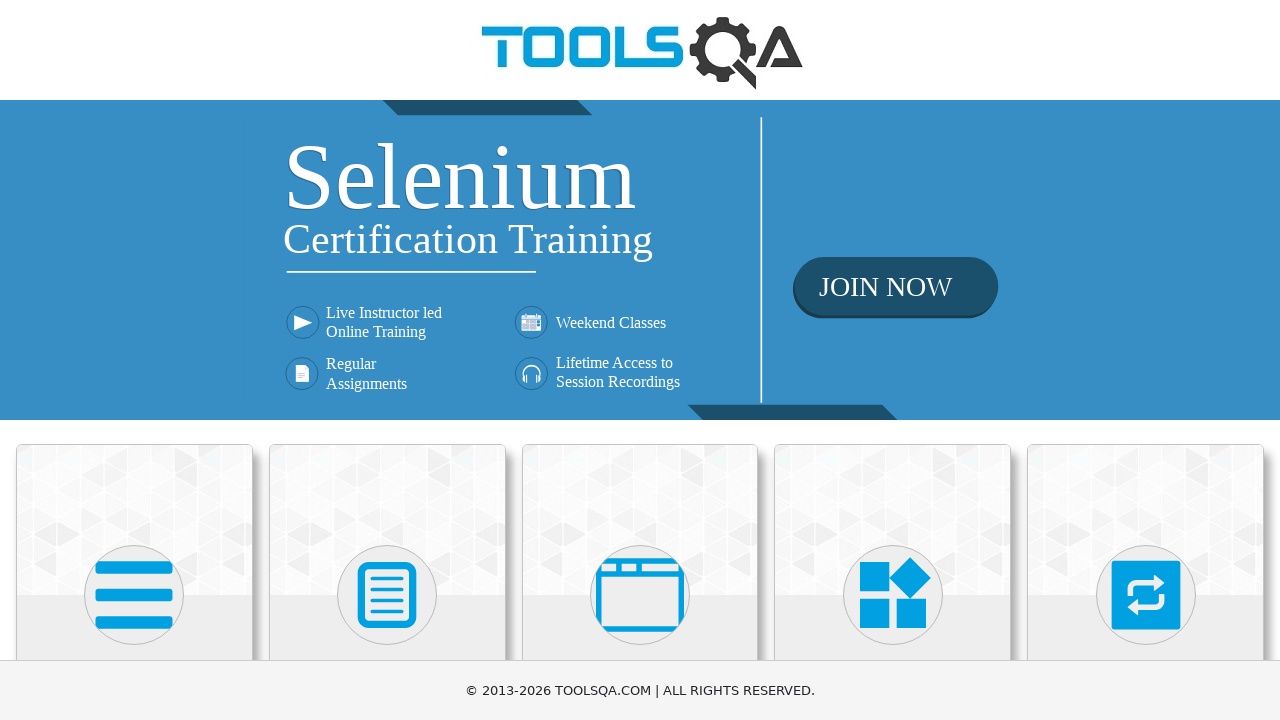